Tests various mouse interaction actions including double-click, drag-and-drop, and right-click on jQuery UI demo page

Starting URL: https://jqueryui.com/resources/demos/droppable/default.html

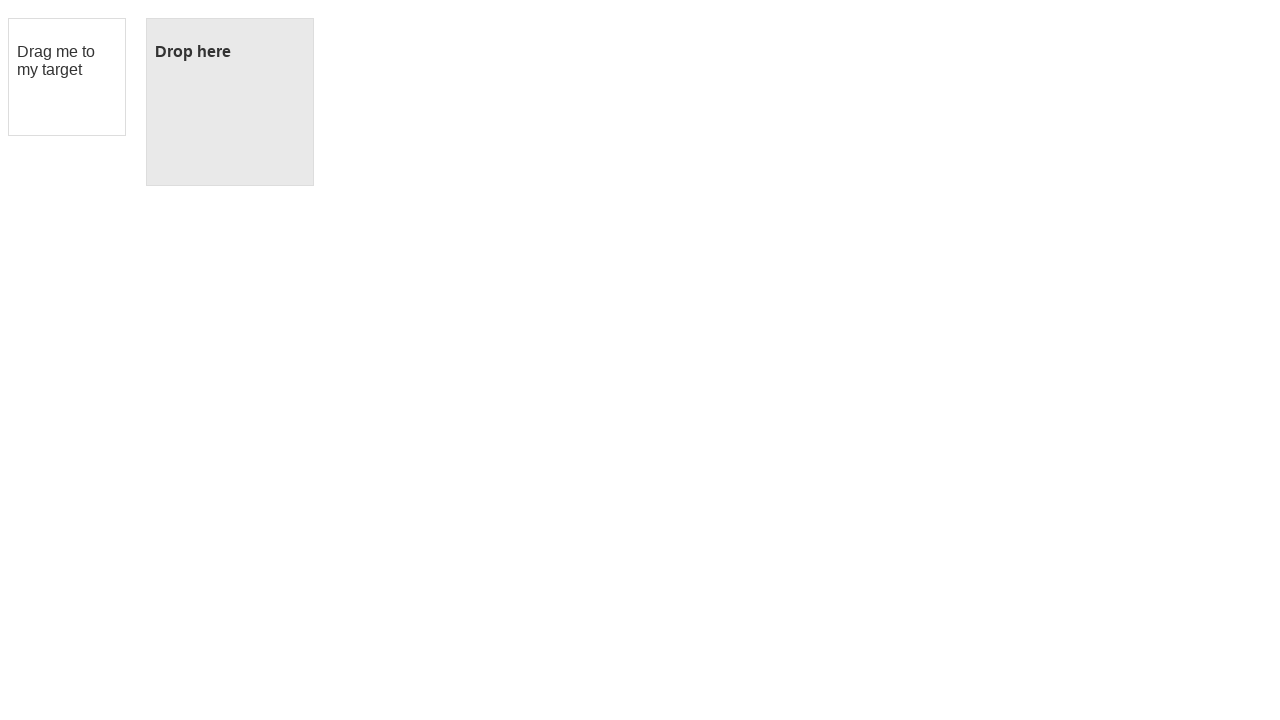

Located draggable source element 'Drag me to my target'
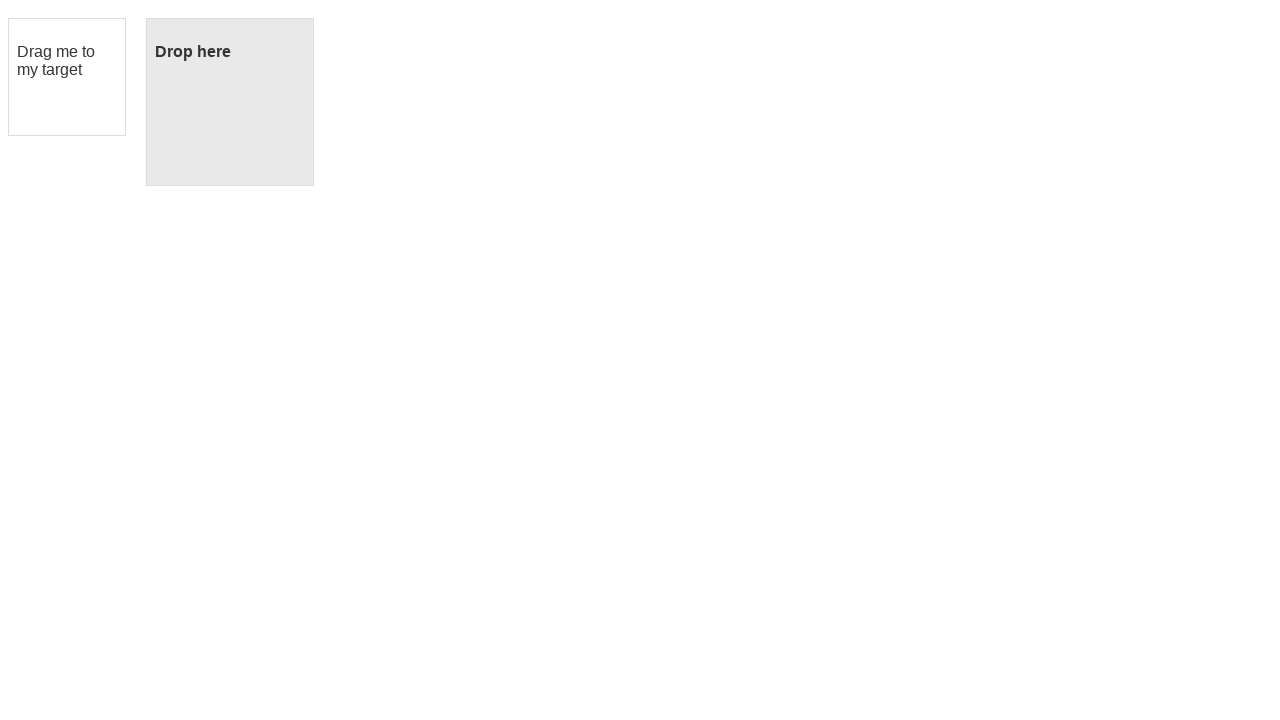

Located droppable target element
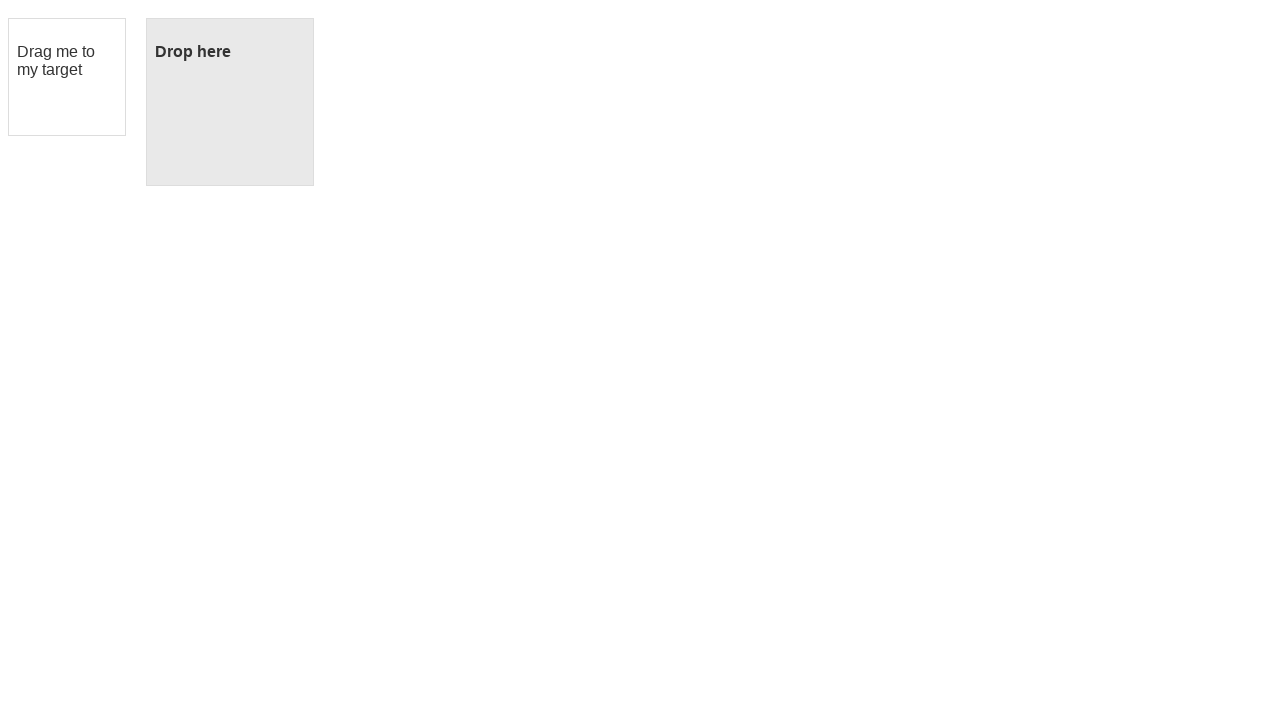

Located 'Drop here' text element
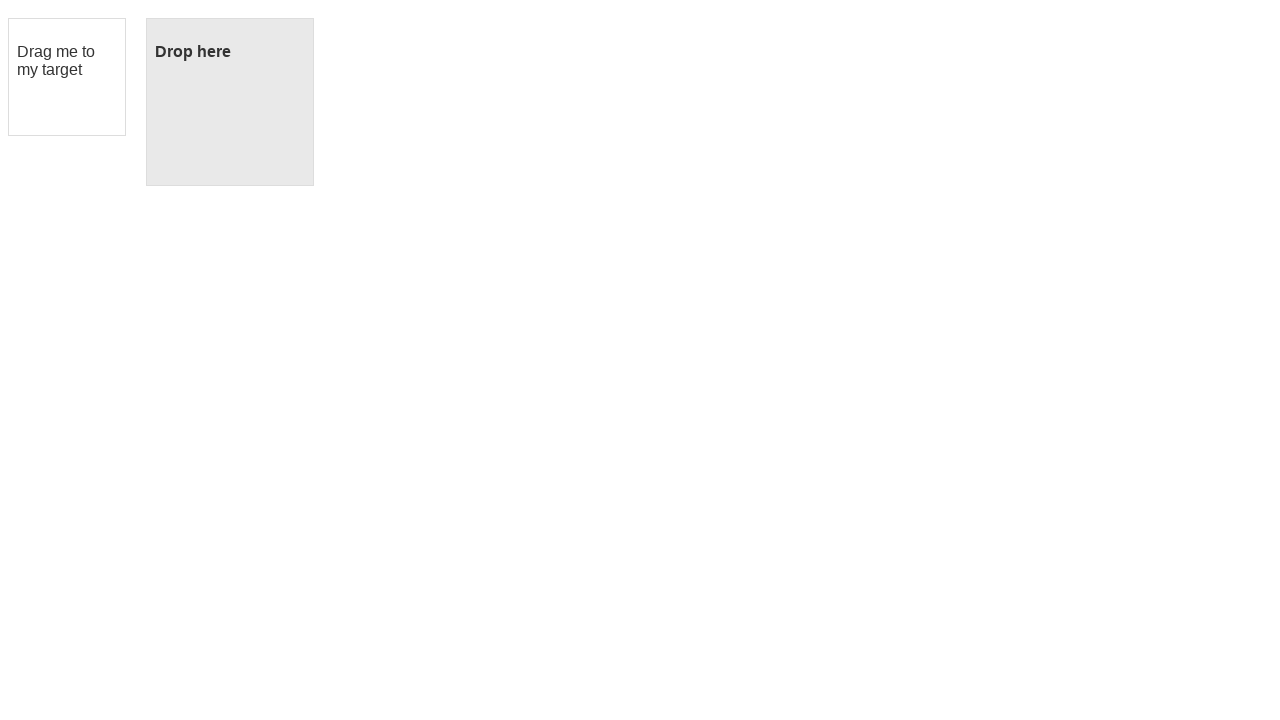

Double-clicked on 'Drop here' text element at (230, 52) on xpath=//p[contains(text(),'Drop here')]
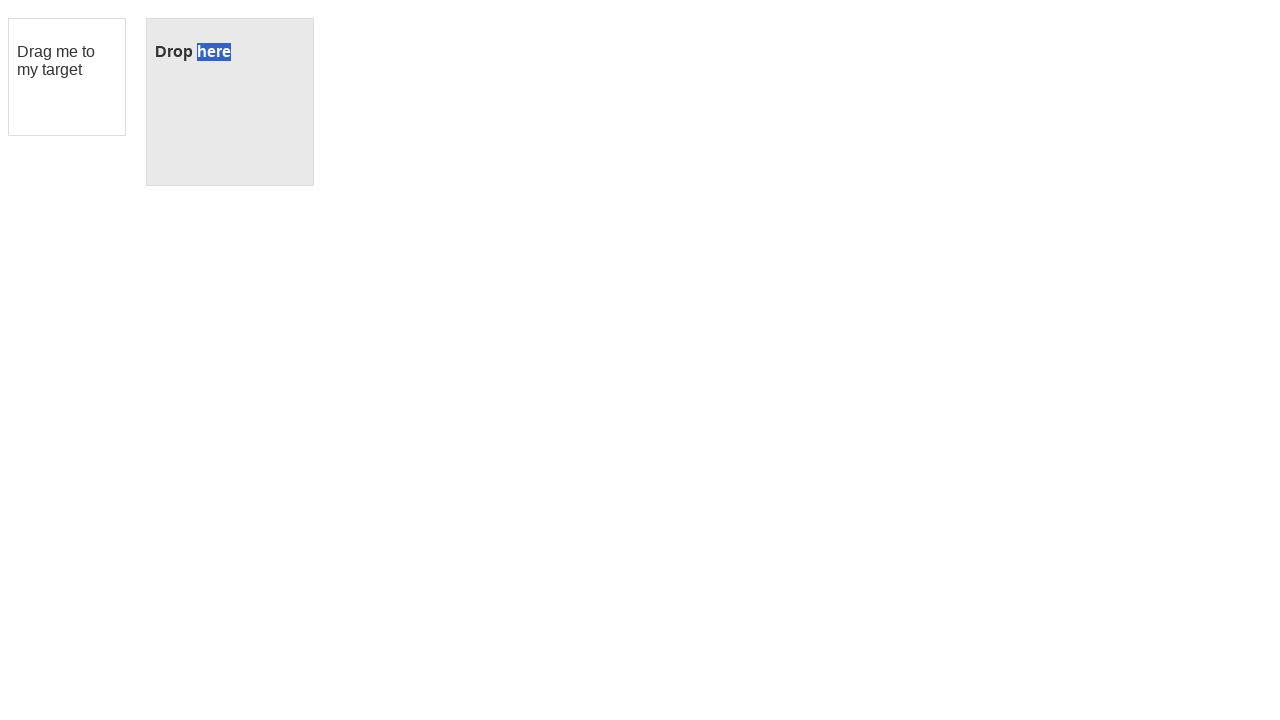

Dragged and dropped source element to target droppable area at (230, 102)
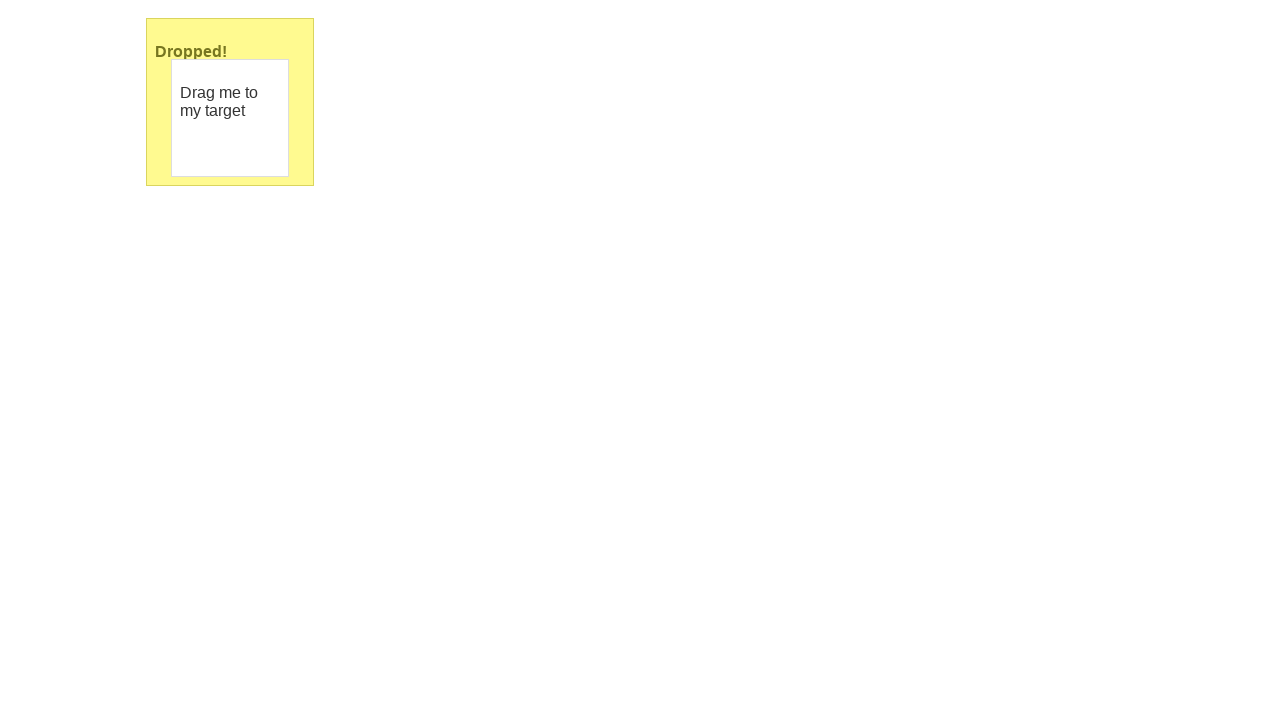

Right-clicked on draggable source element at (230, 102) on xpath=//p[contains(text(),'Drag me to my target')]
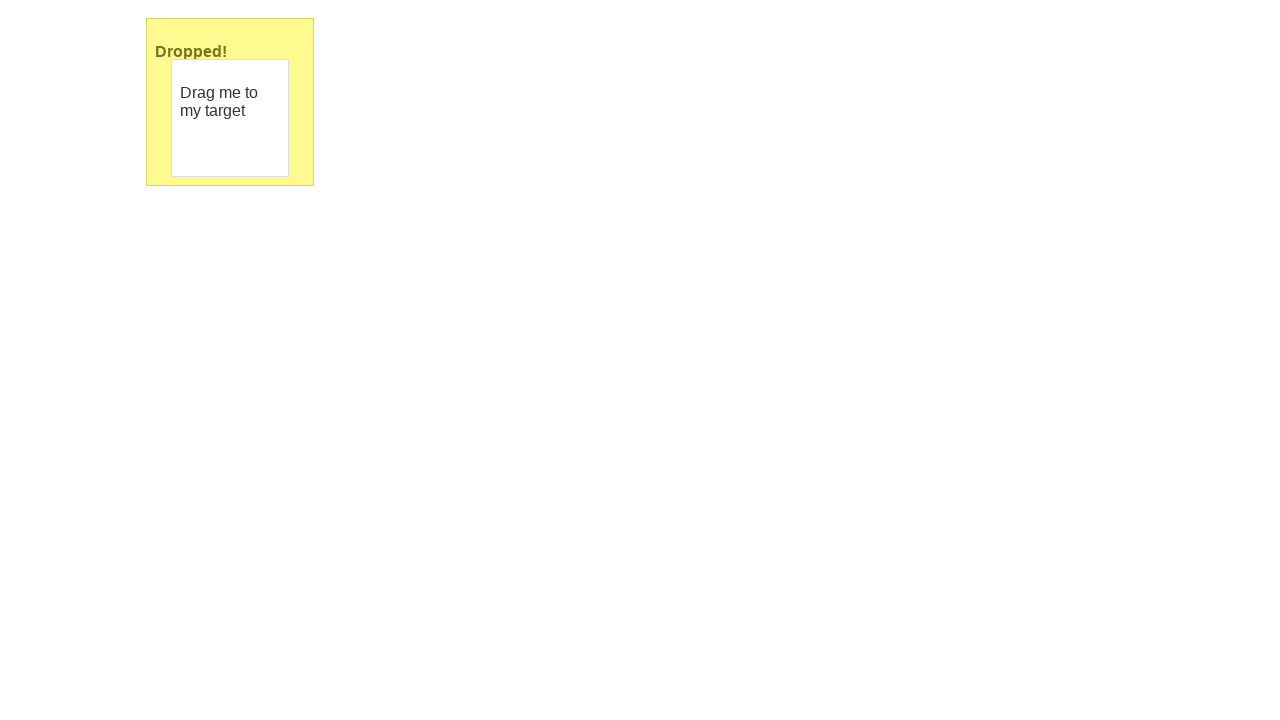

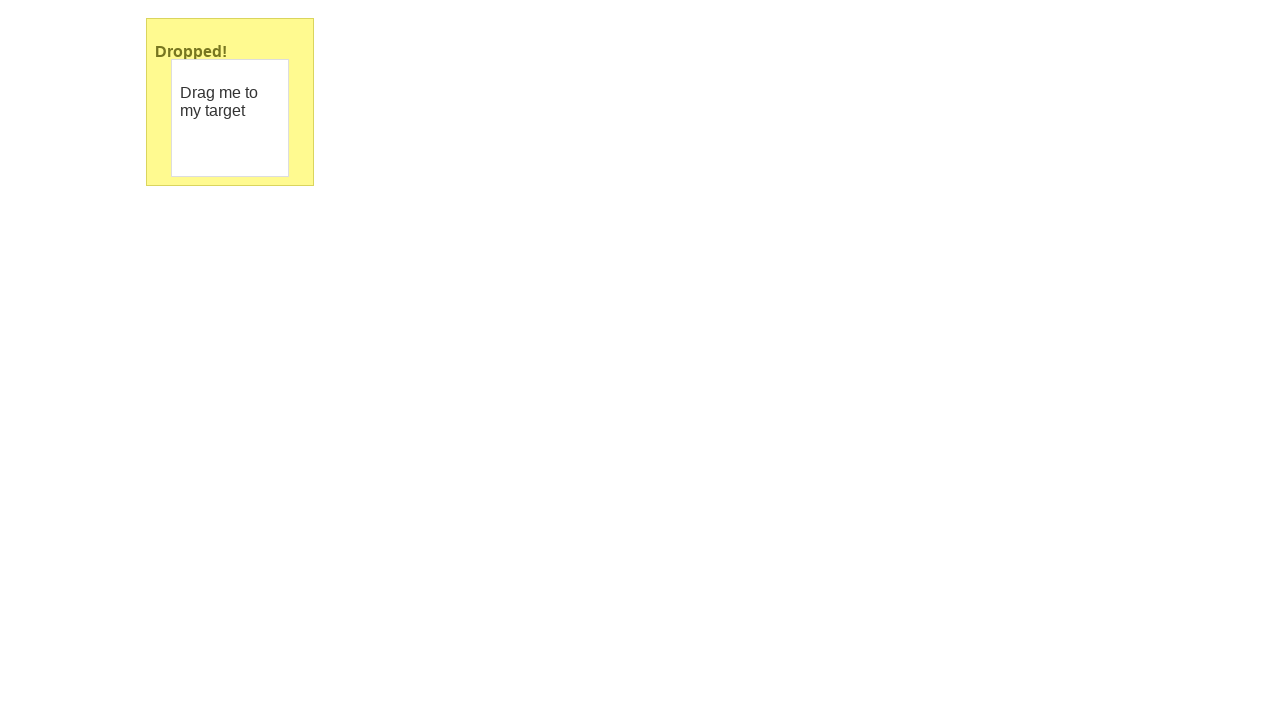